Tests the next steer gemma button navigation after skipping analyze

Starting URL: https://neuronpedia.org/gemma-scope#analyze

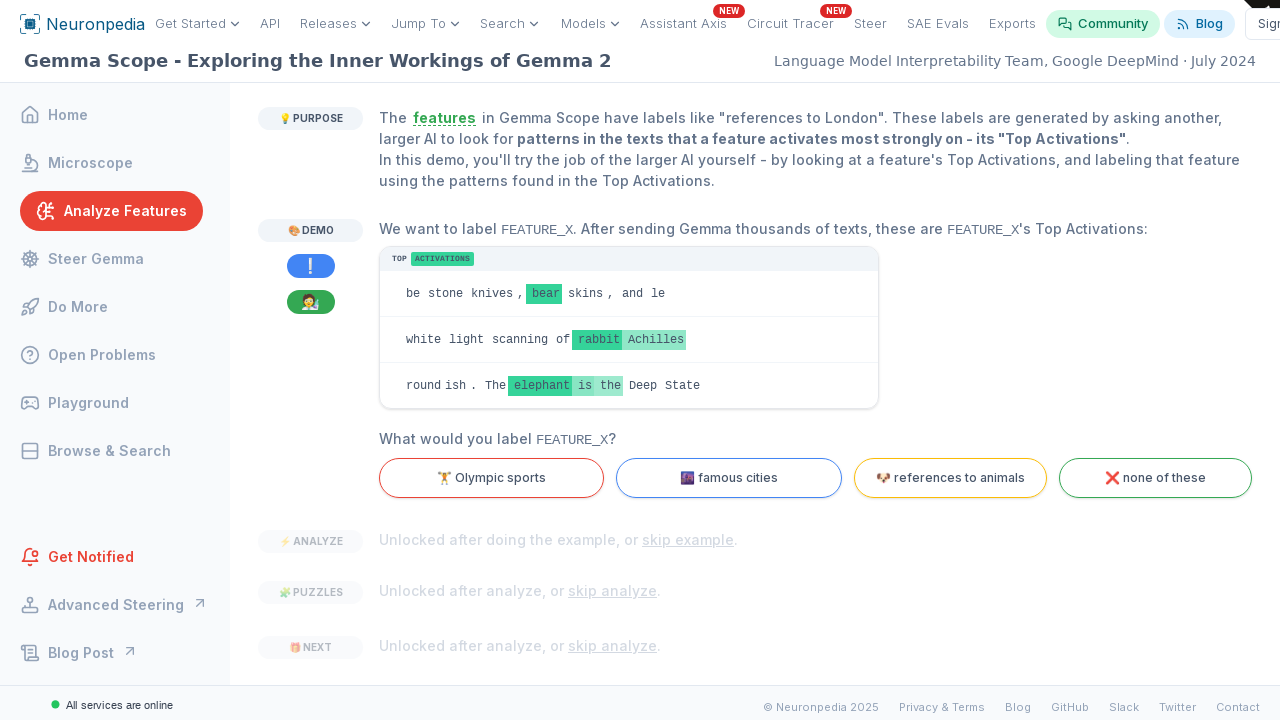

Clicked 'skip analyze' button to unlock next navigation at (612, 646) on internal:role=button[name="skip analyze"i] >> nth=1
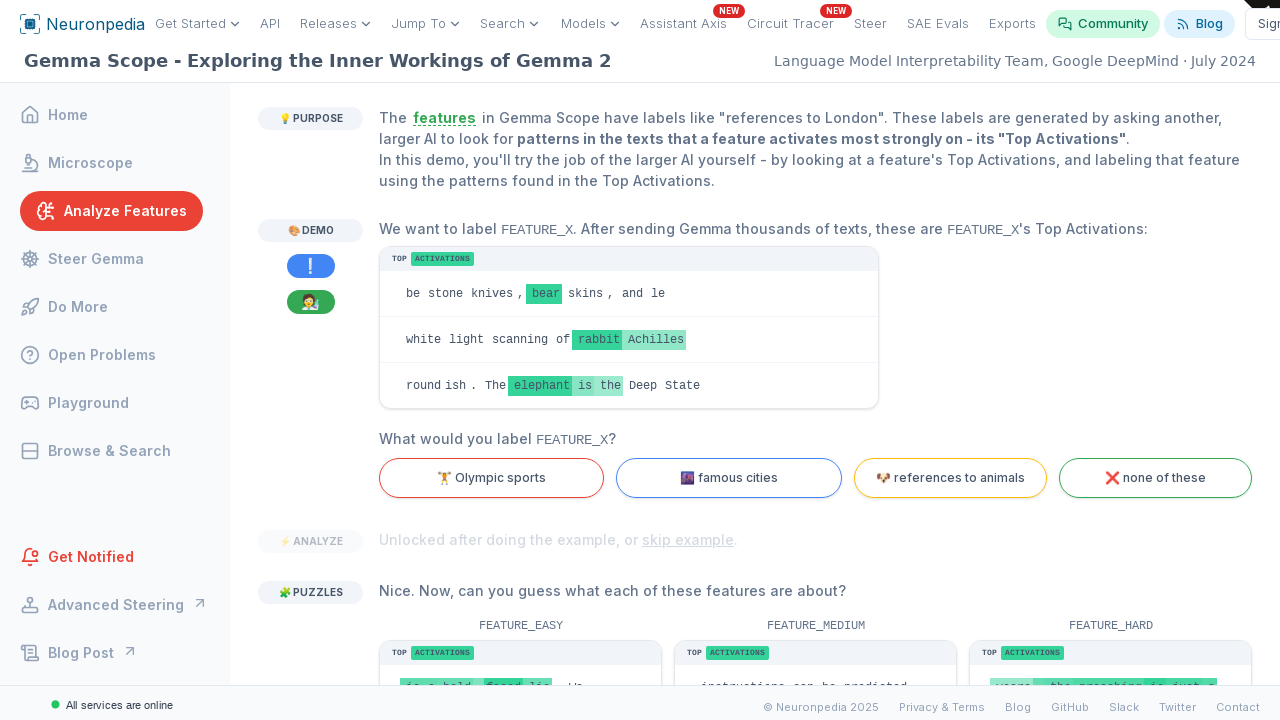

Clicked 'Next - Steer Gemma' button at (484, 540) on internal:role=button[name=" Next - Steer Gemma"i]
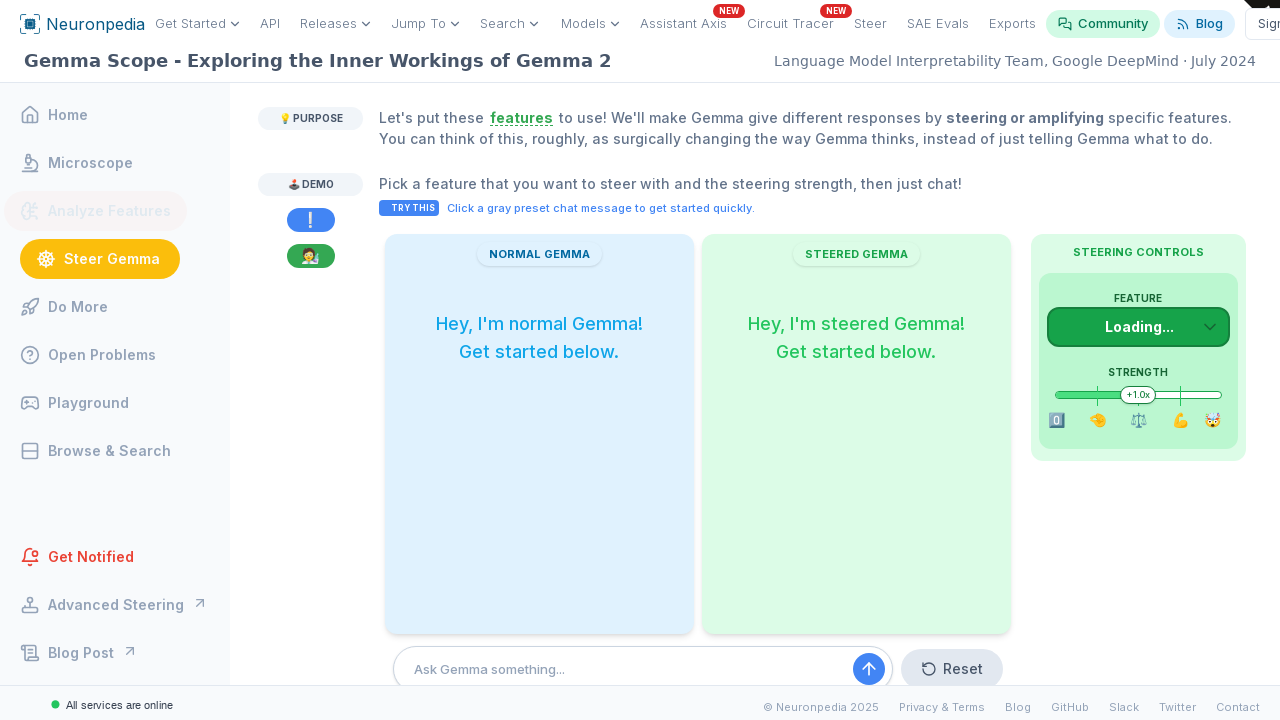

Verified navigation to steer page at gemma-scope#steer
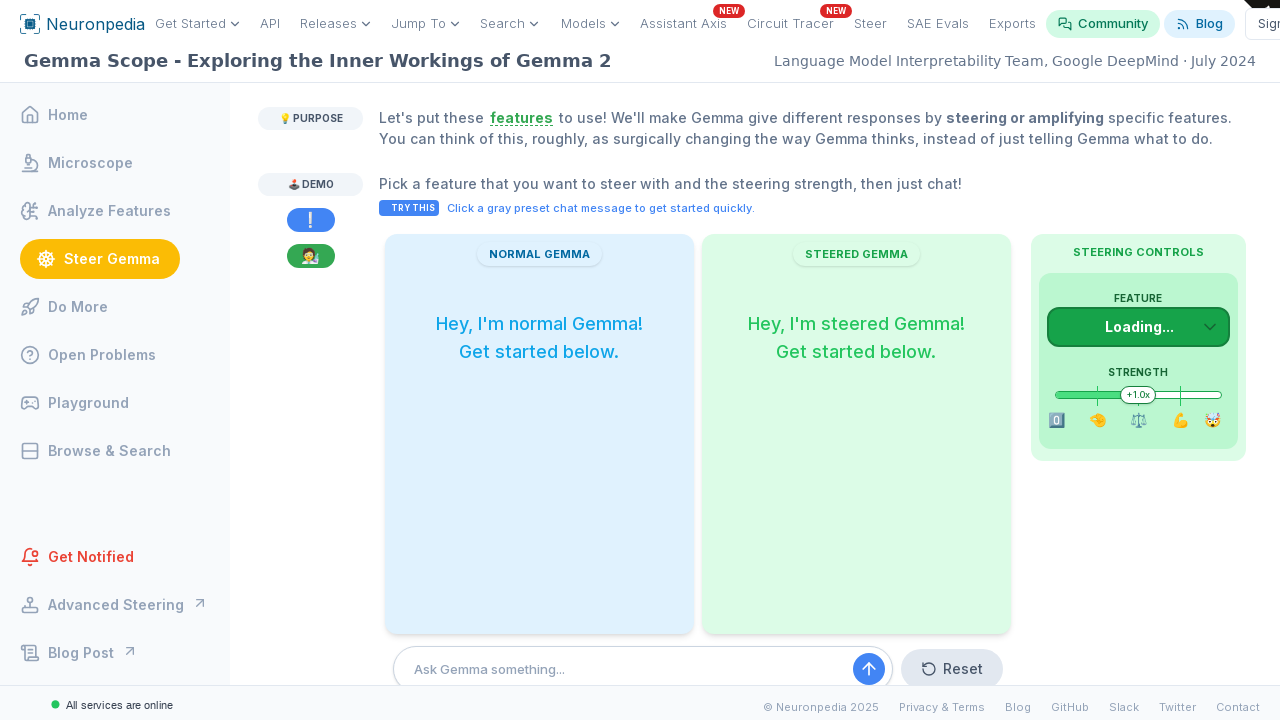

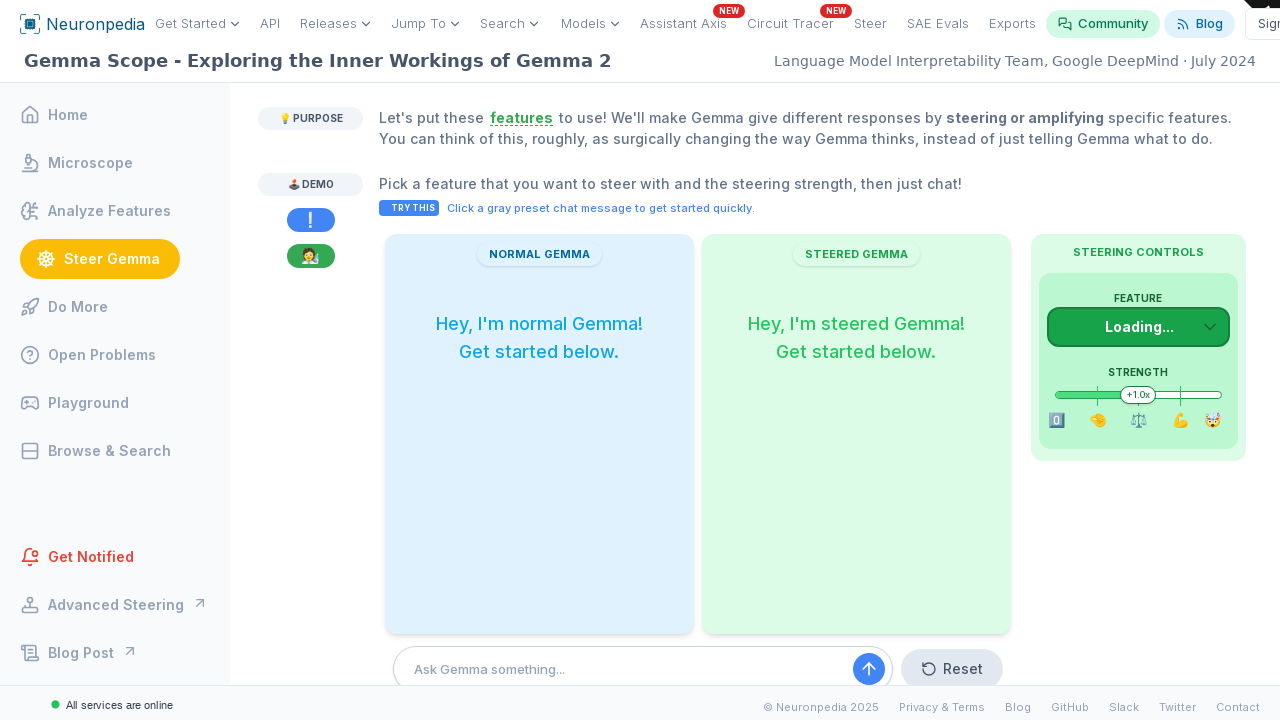